Tests the user registration form on ParaBank demo site by filling out all required fields (personal information, address, and account credentials) and submitting the registration form.

Starting URL: https://parabank.parasoft.com/parabank/index.htm

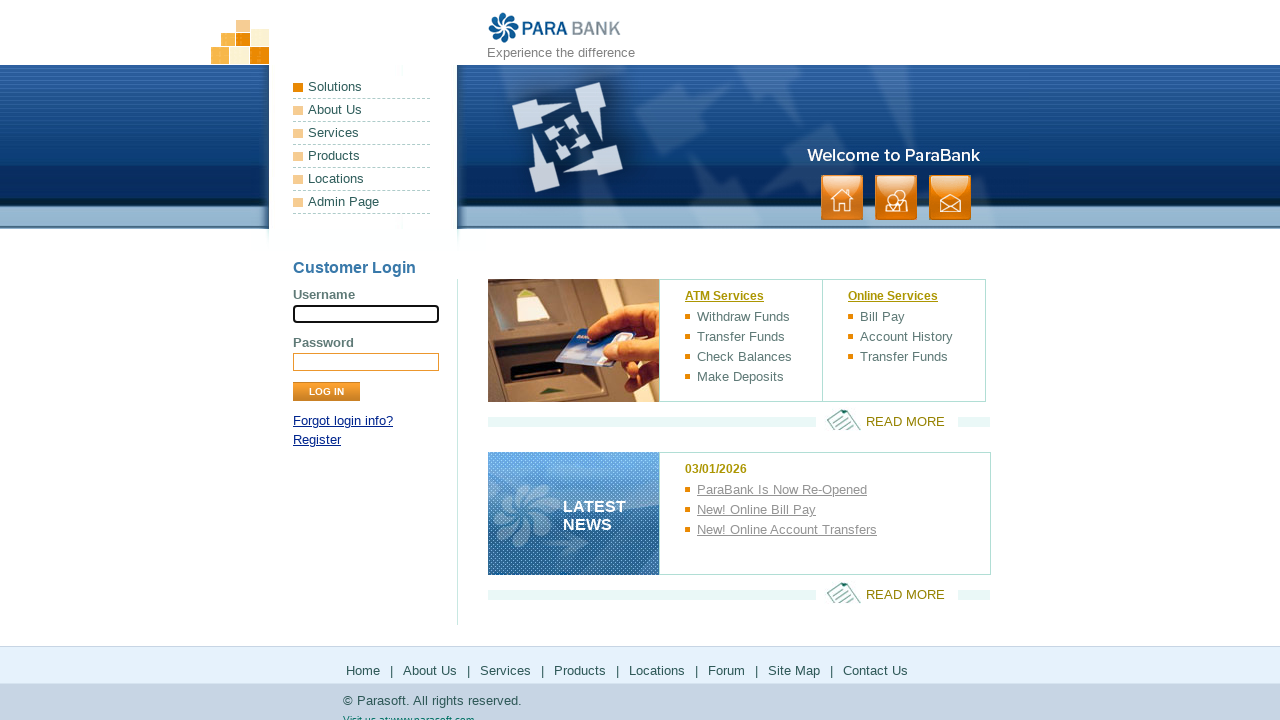

Clicked Register link at (317, 440) on a:text('Register')
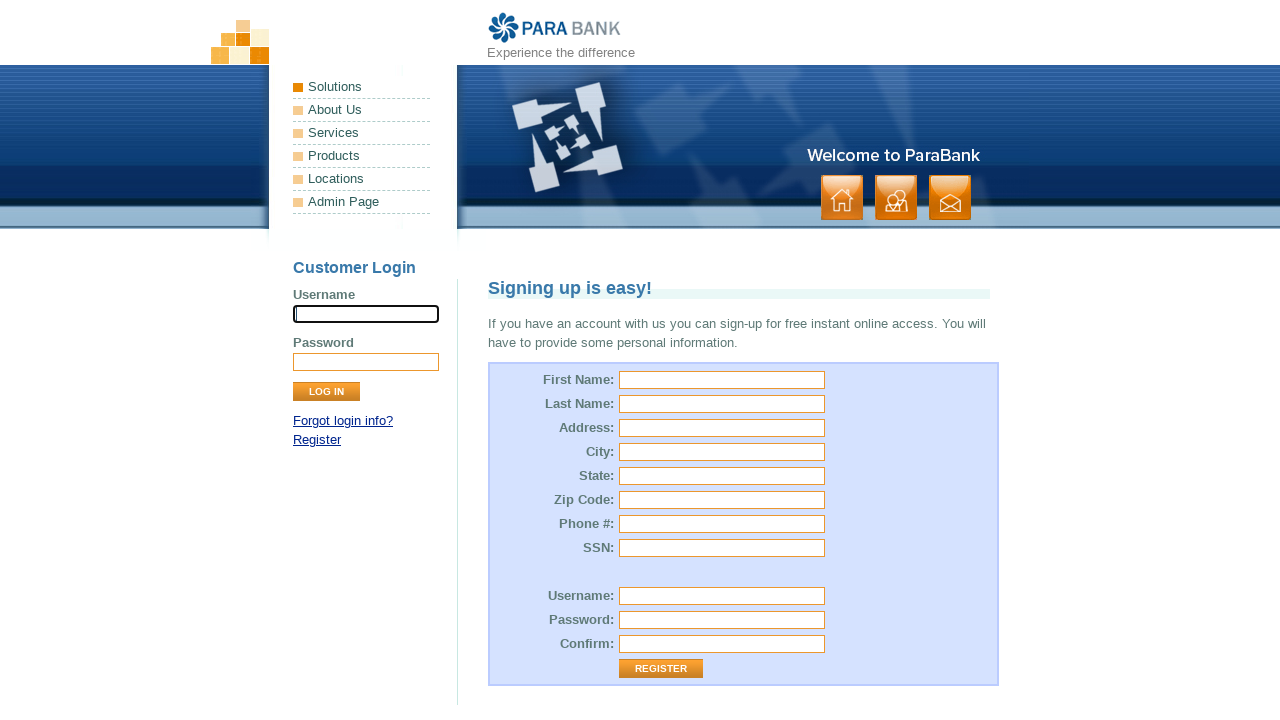

Registration form loaded
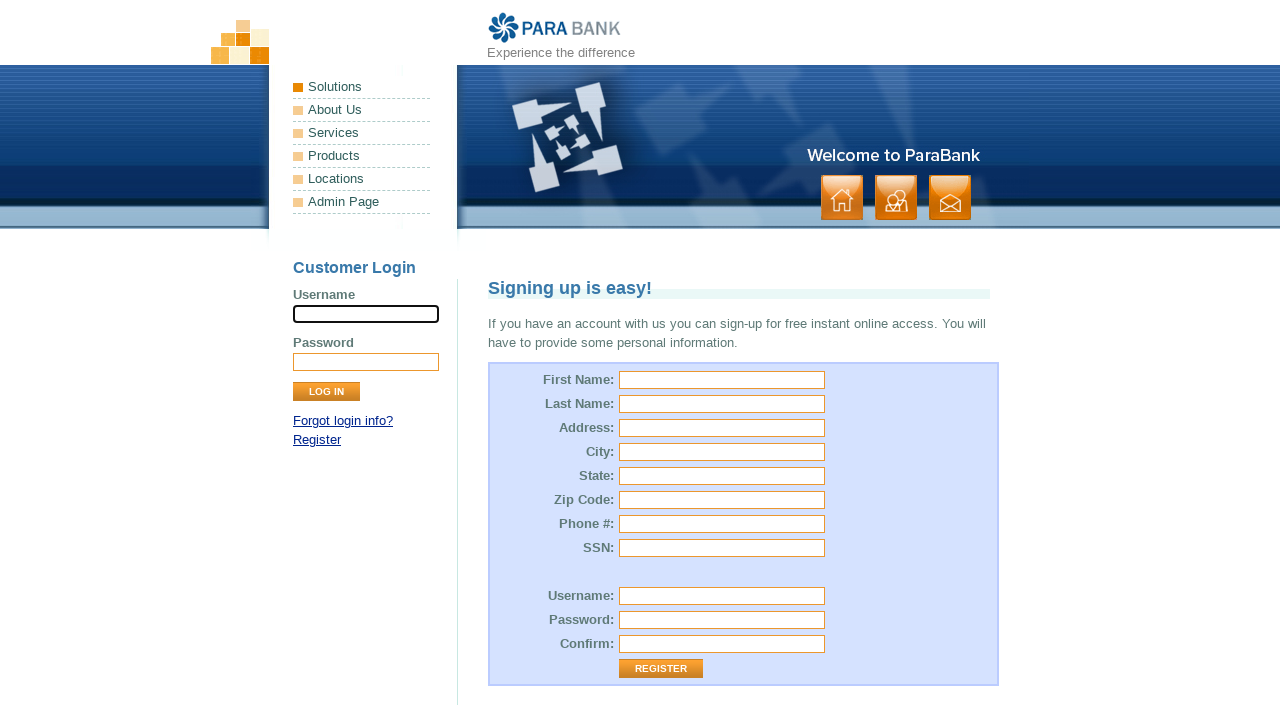

Filled first name field with 'Marcus' on #customer\.firstName
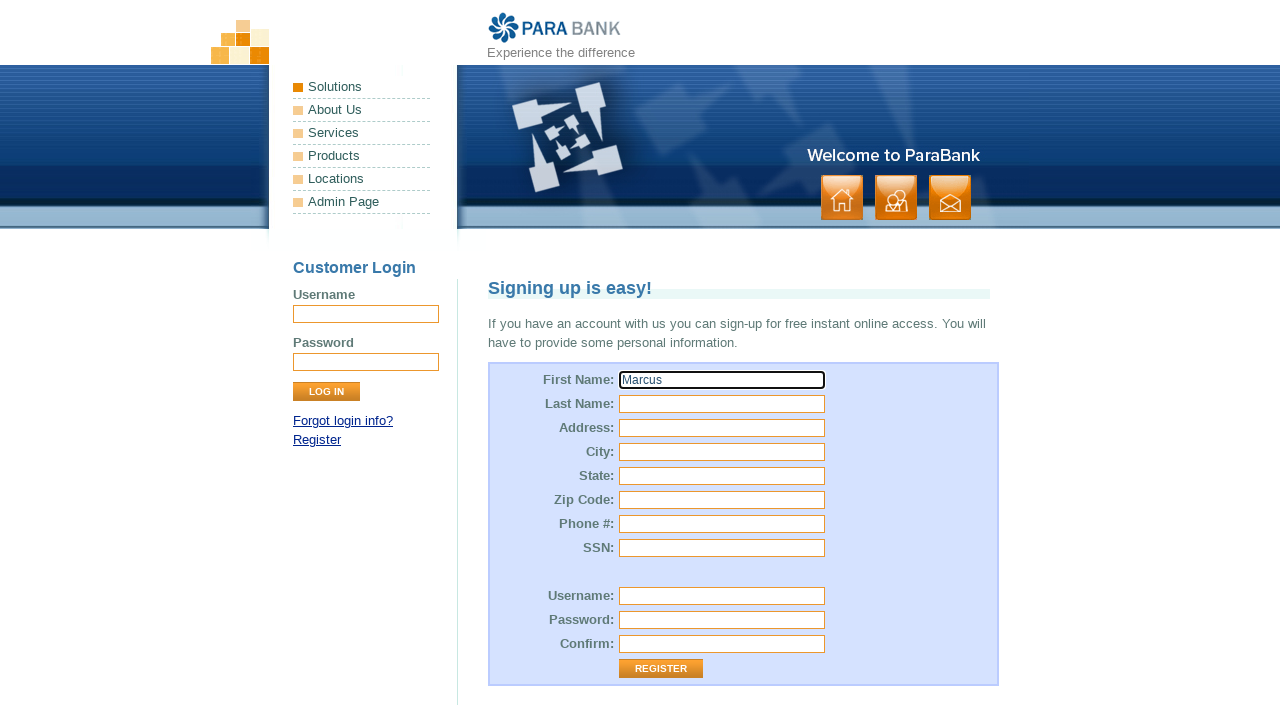

Filled last name field with 'Thompson' on #customer\.lastName
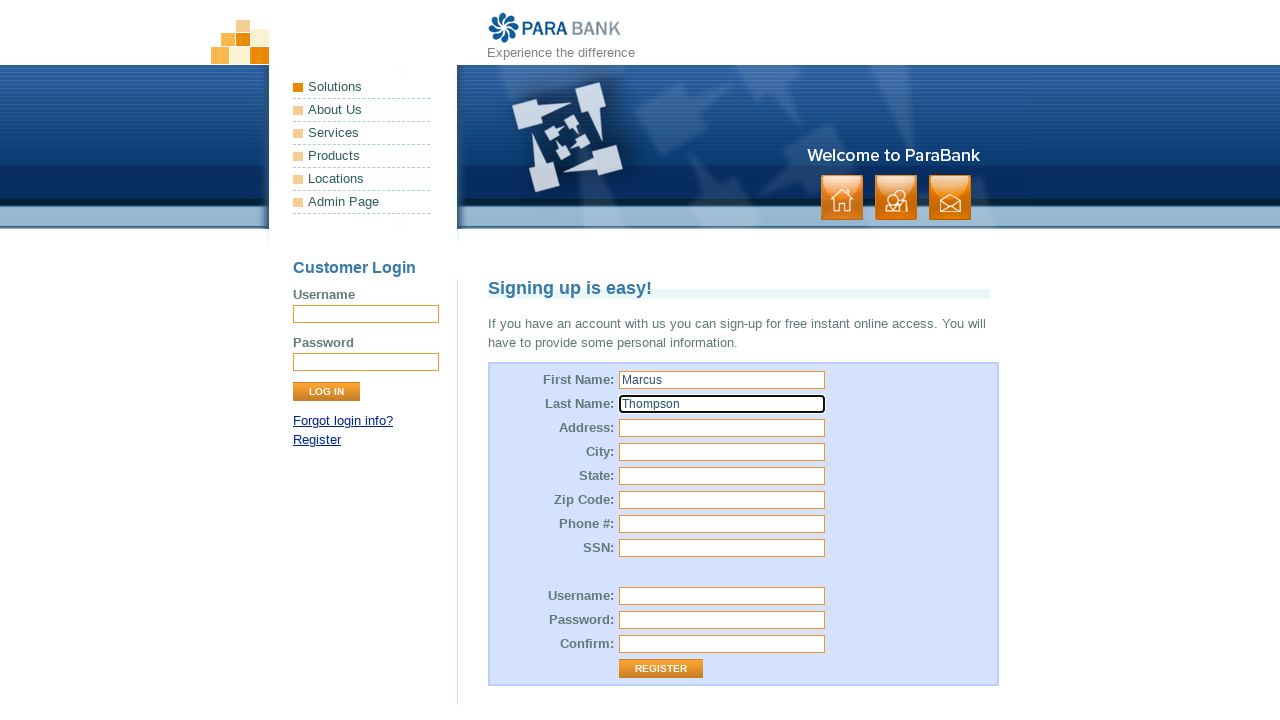

Filled street address field with '742 Evergreen Terrace' on #customer\.address\.street
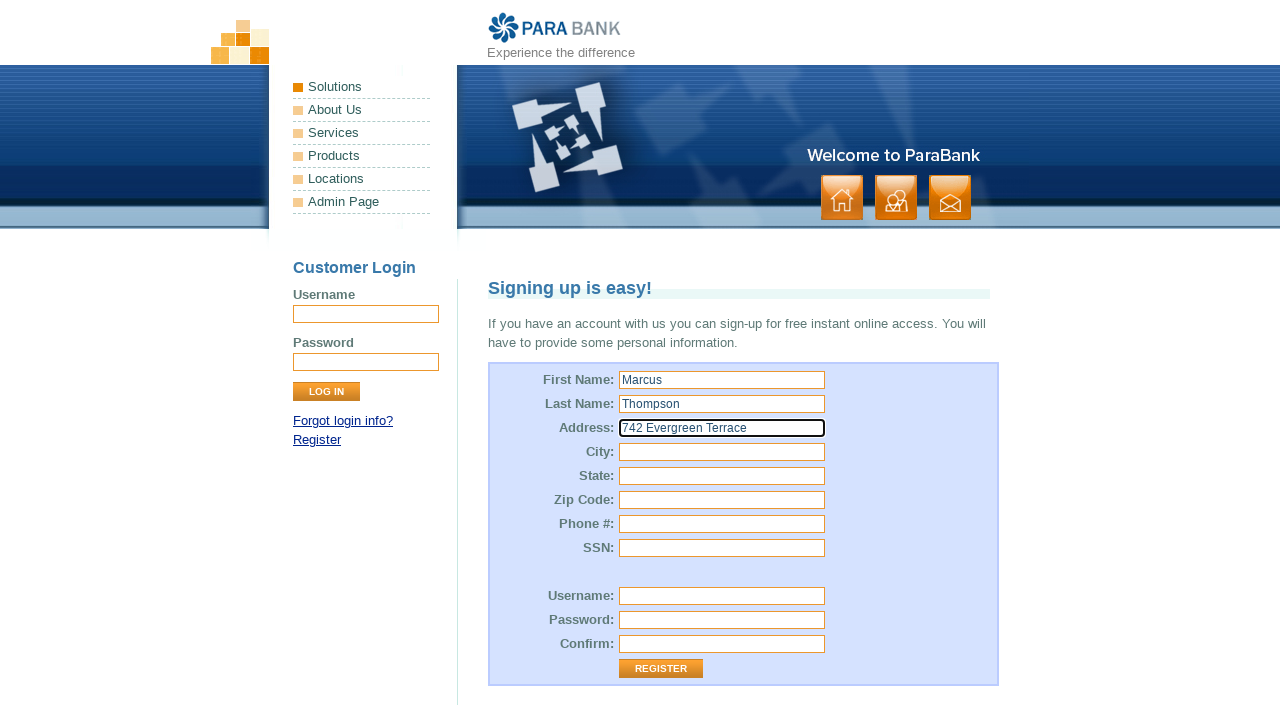

Filled city field with 'Springfield' on #customer\.address\.city
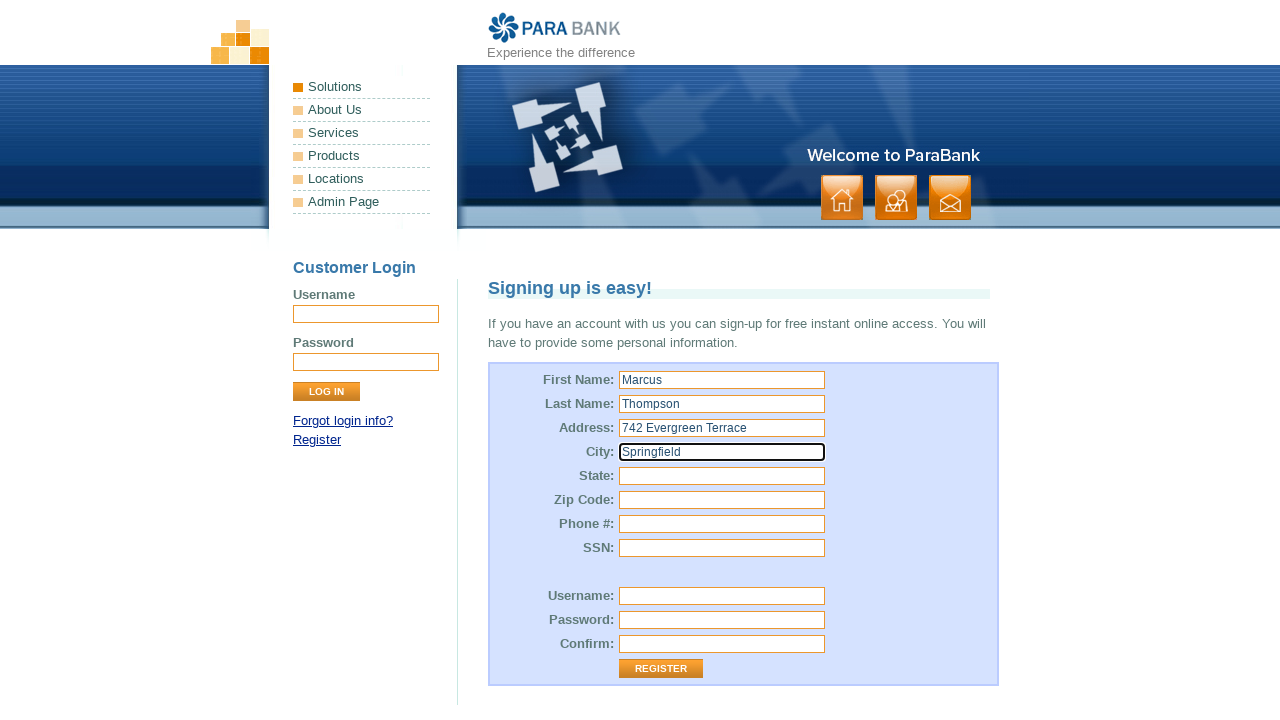

Filled state field with 'Illinois' on #customer\.address\.state
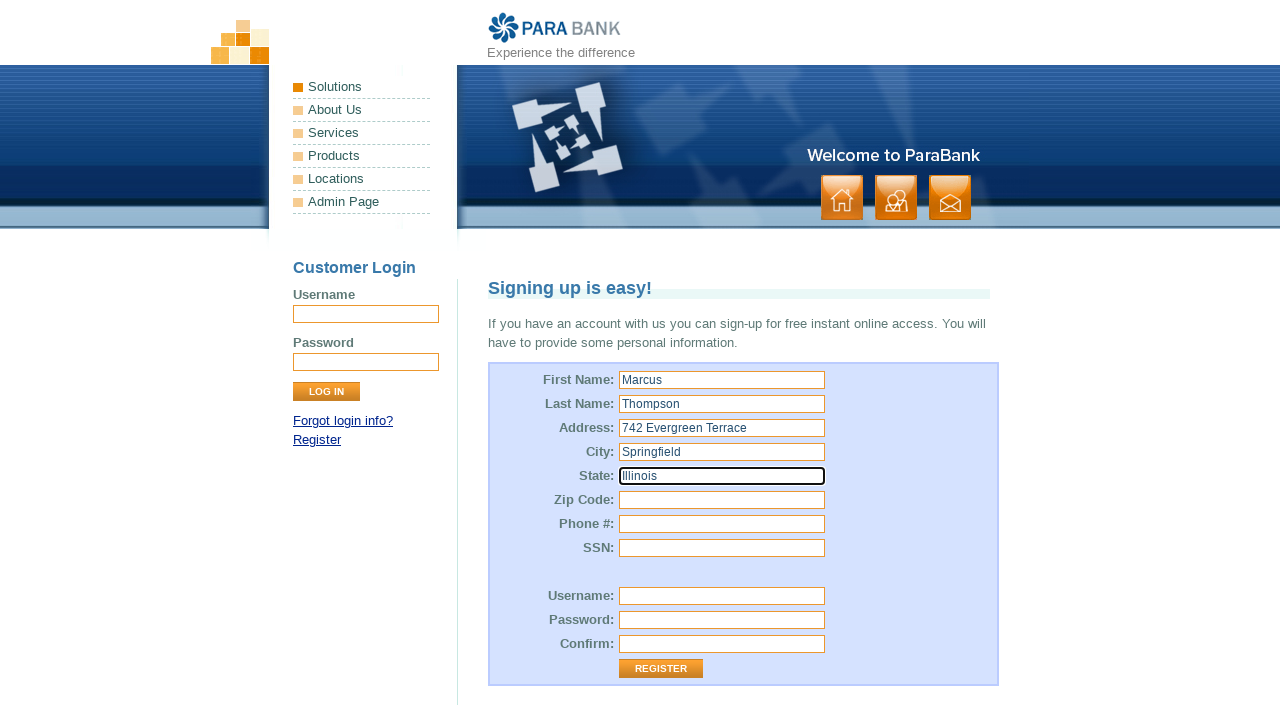

Filled zip code field with '62701' on #customer\.address\.zipCode
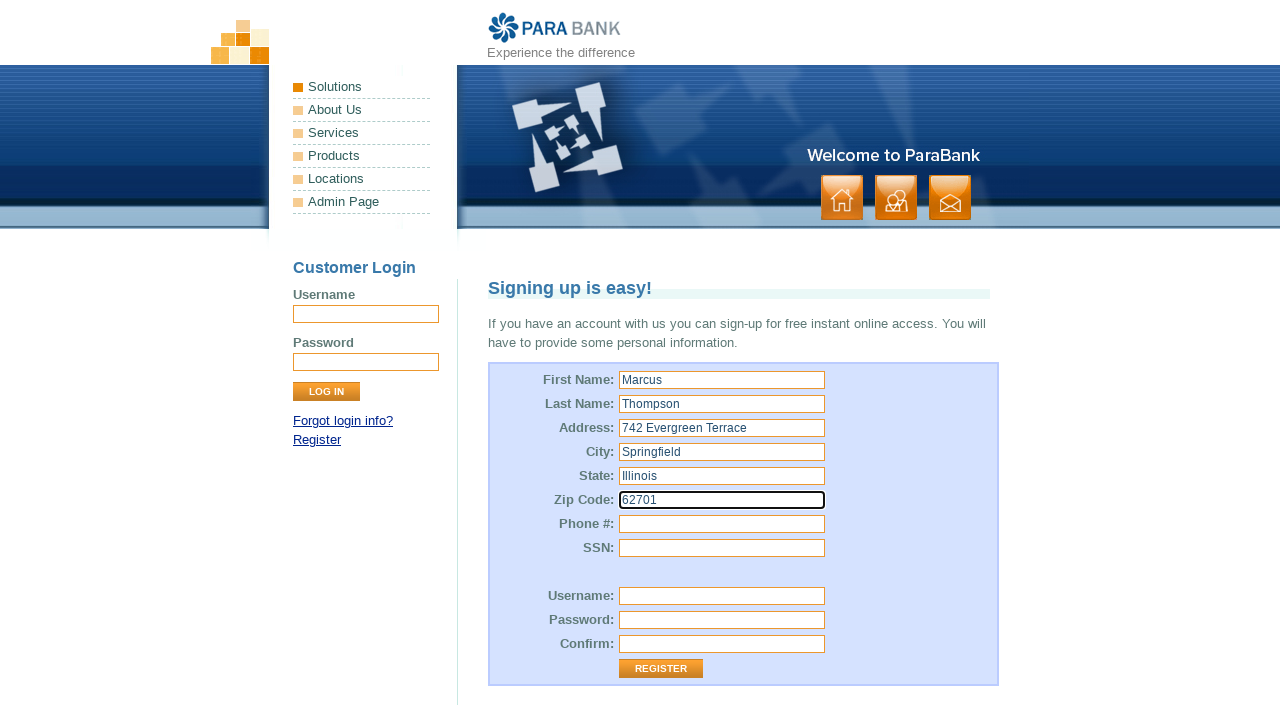

Filled phone number field with '5551234567' on #customer\.phoneNumber
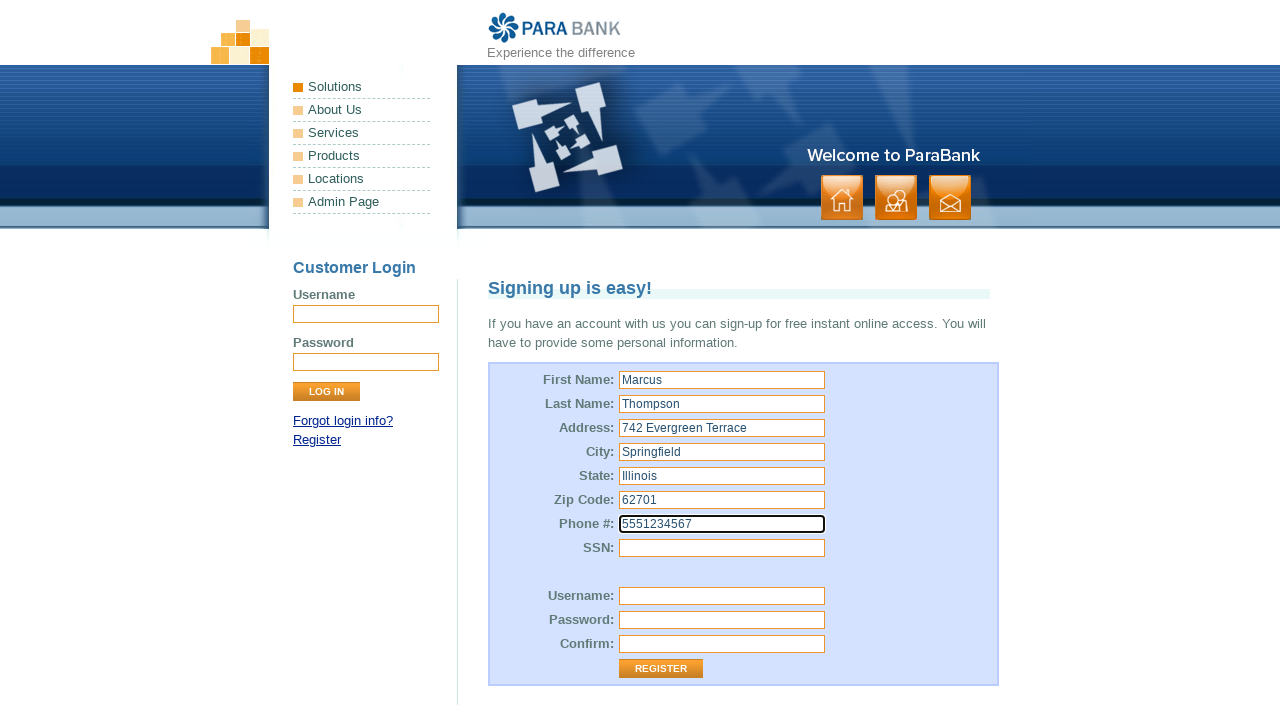

Filled SSN field with '123456789' on #customer\.ssn
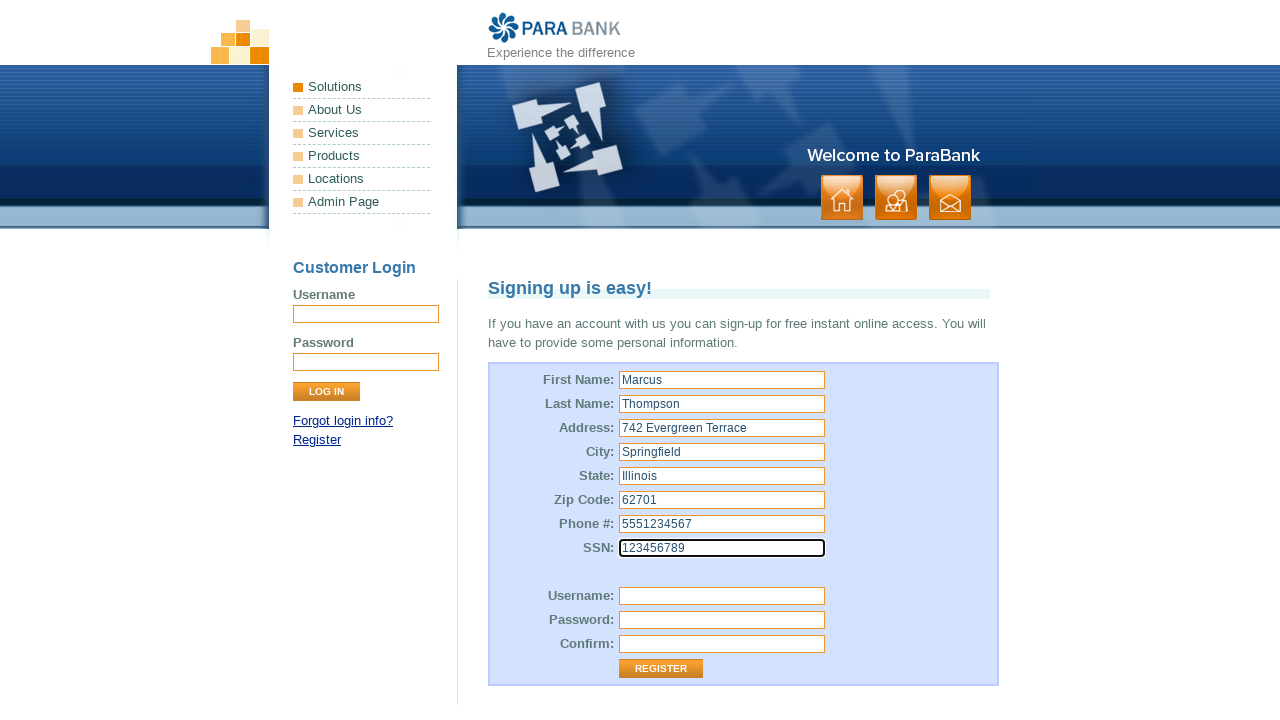

Filled username field with 'testuser1772340543' on #customer\.username
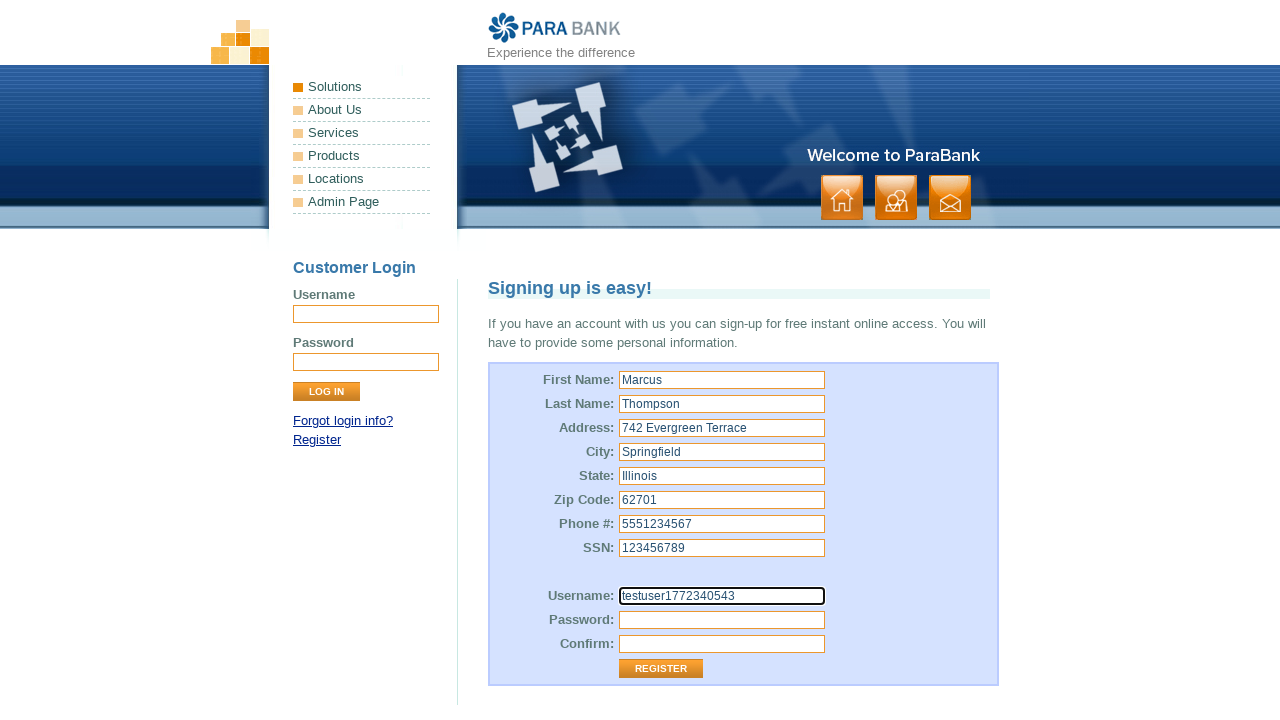

Filled password field with 'SecurePass123' on #customer\.password
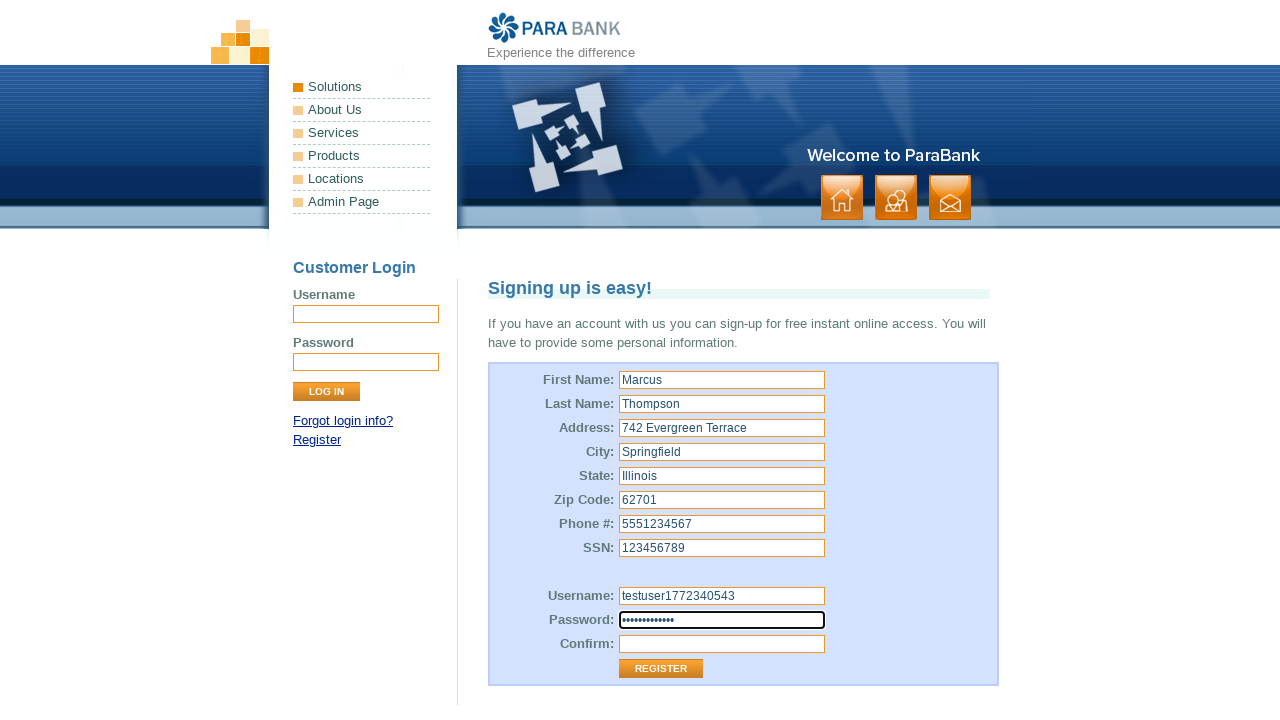

Filled confirm password field with 'SecurePass123' on #repeatedPassword
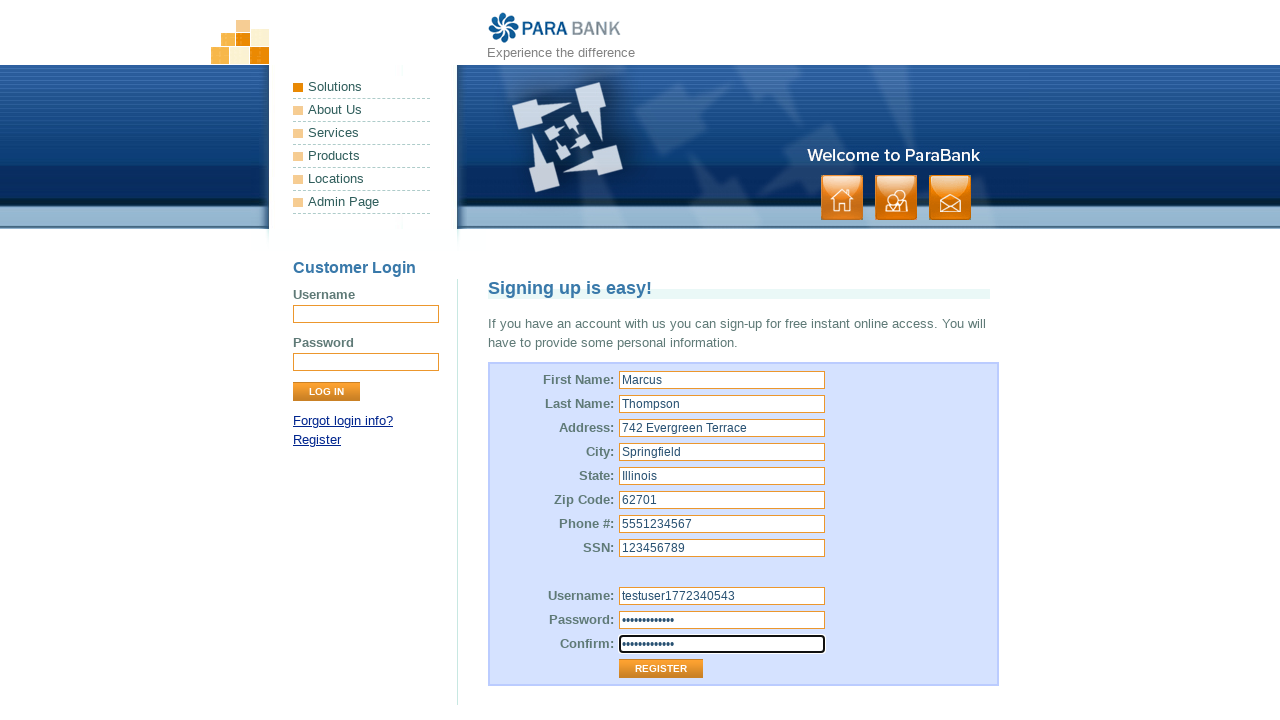

Clicked Register button to submit registration form at (661, 669) on input[value='Register']
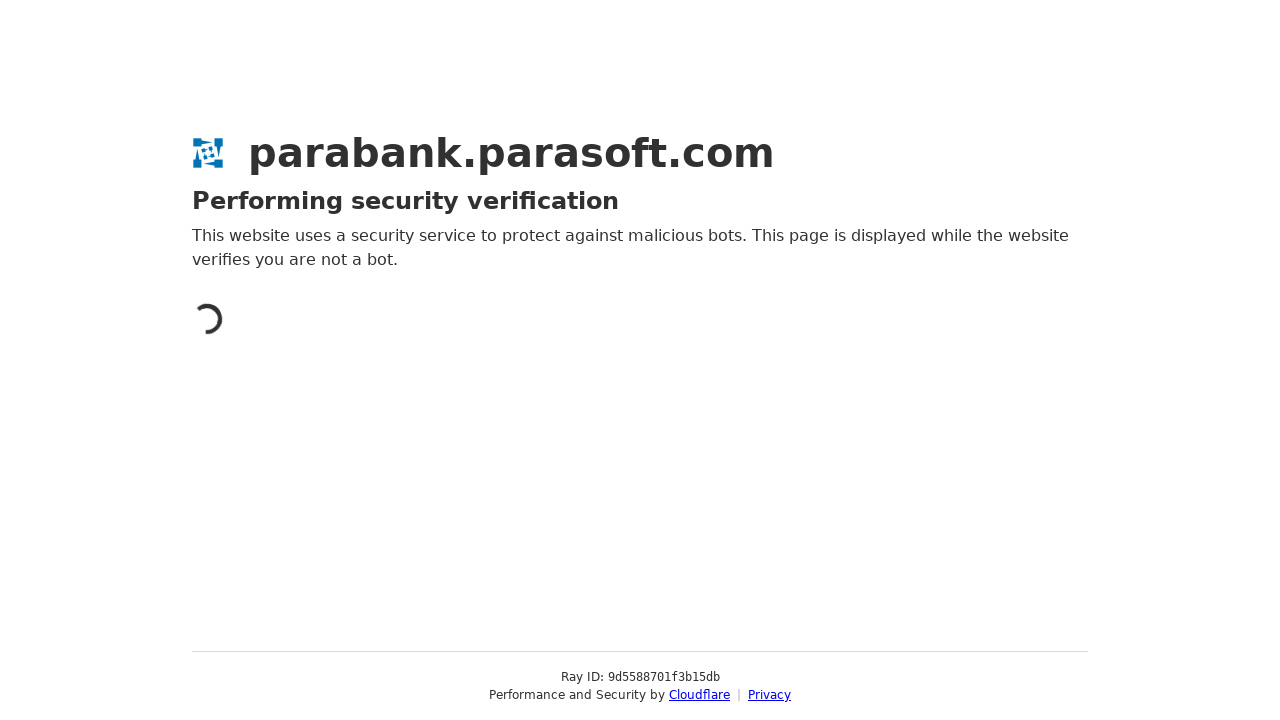

Waited for registration to complete
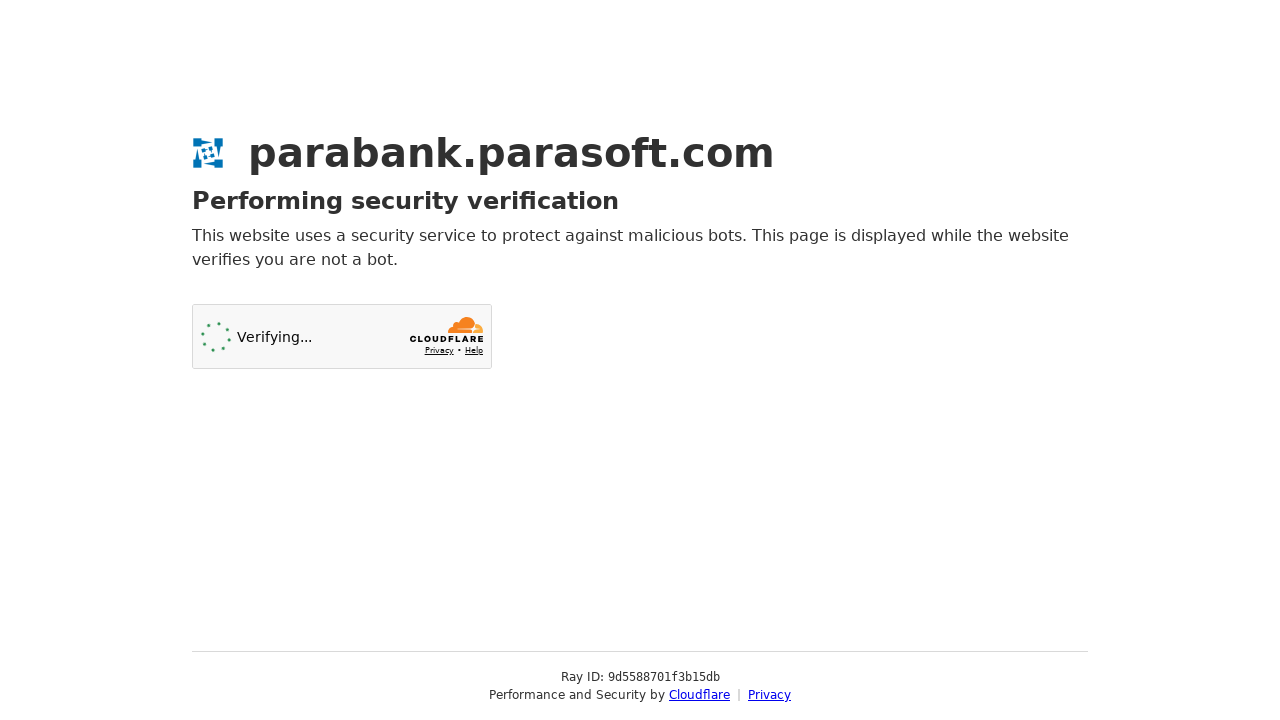

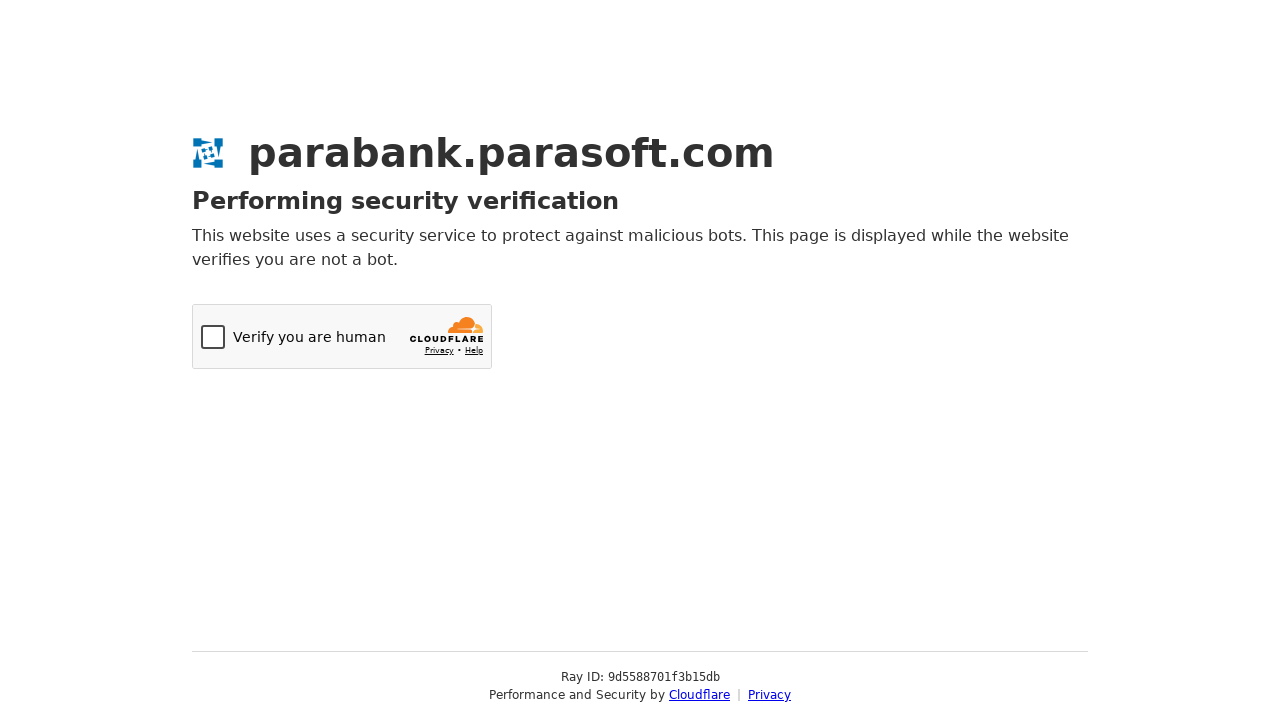